Tests tooltip functionality by hovering over a button element to trigger the tooltip display

Starting URL: https://demoqa.com/tool-tips

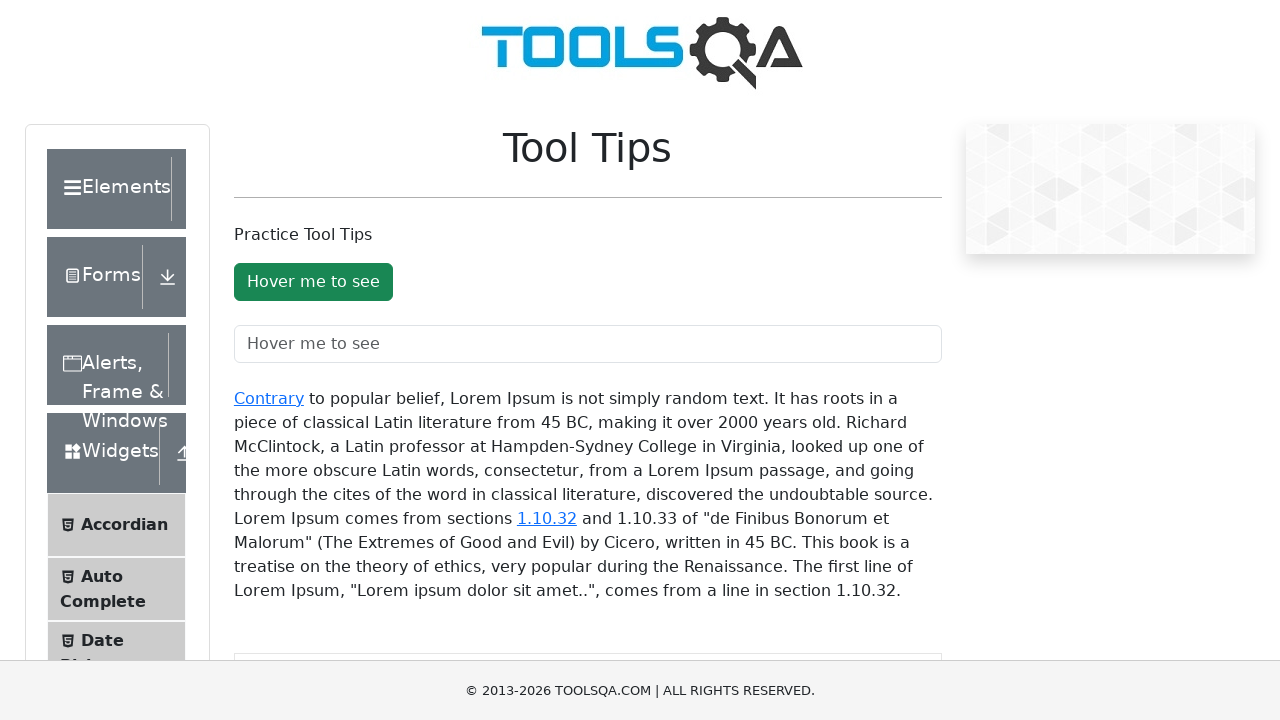

Hovered over tooltip button to trigger tooltip display at (313, 282) on button#toolTipButton
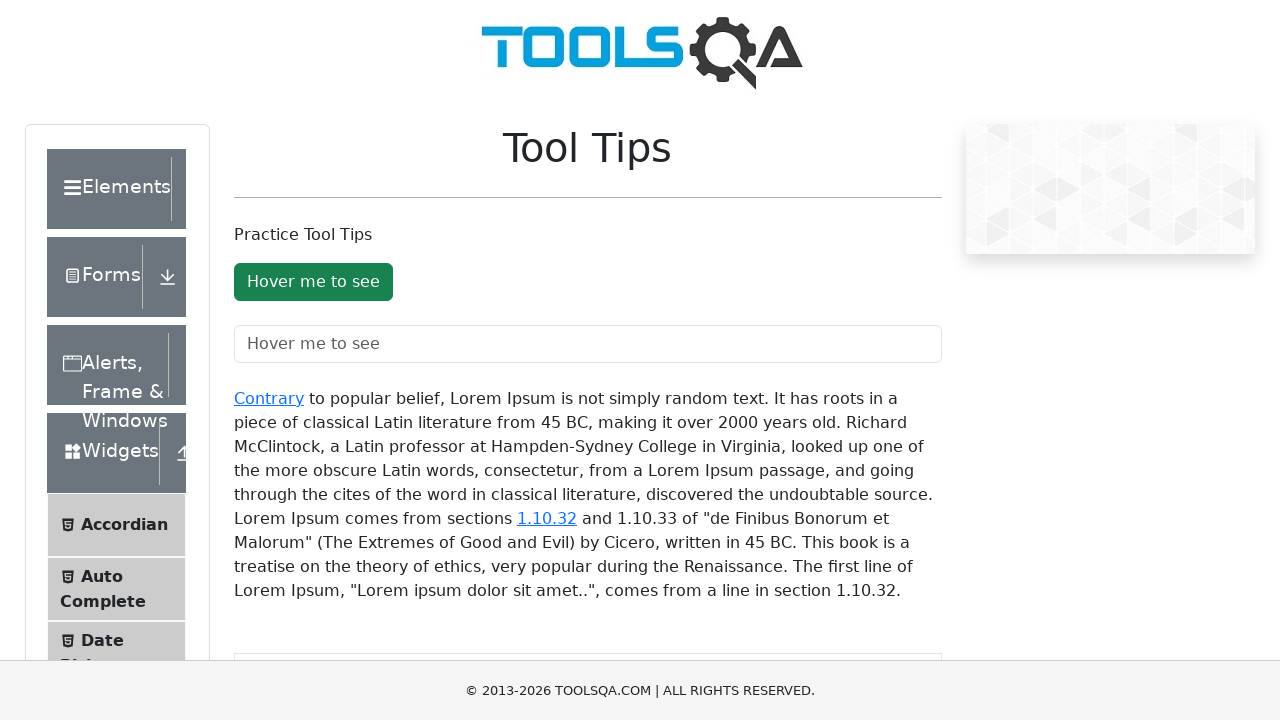

Waited 1 second for tooltip to appear
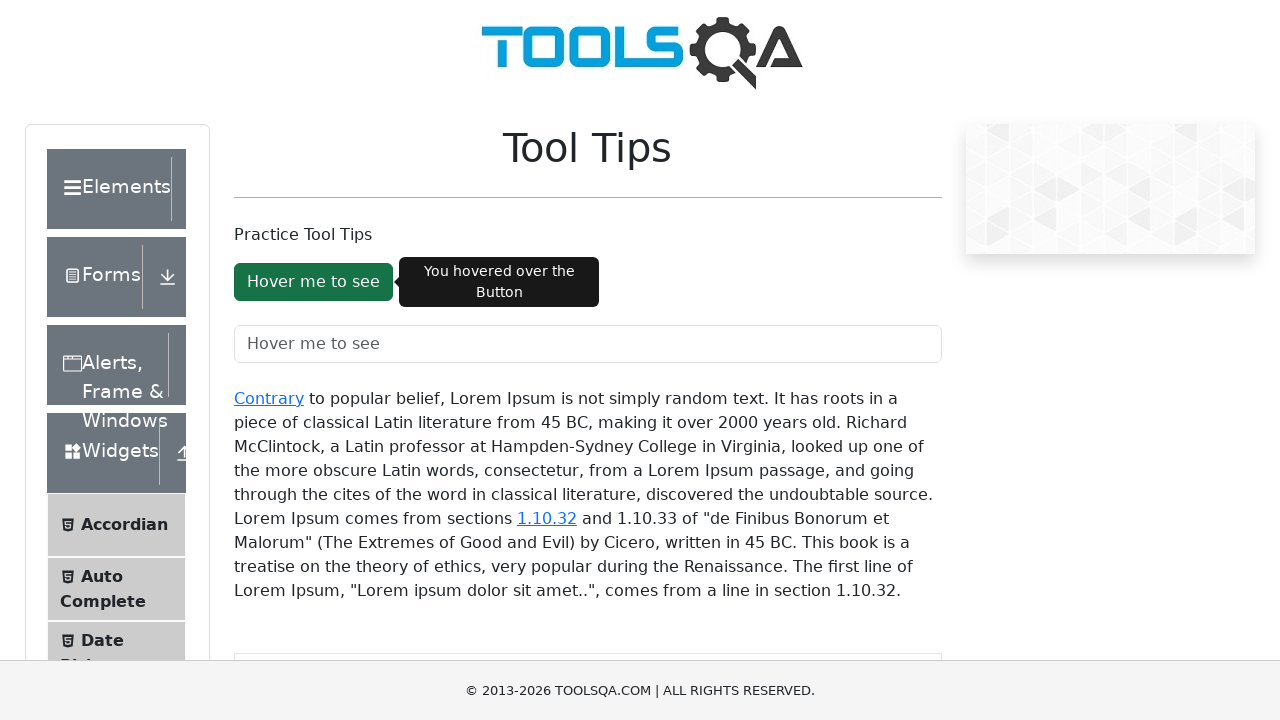

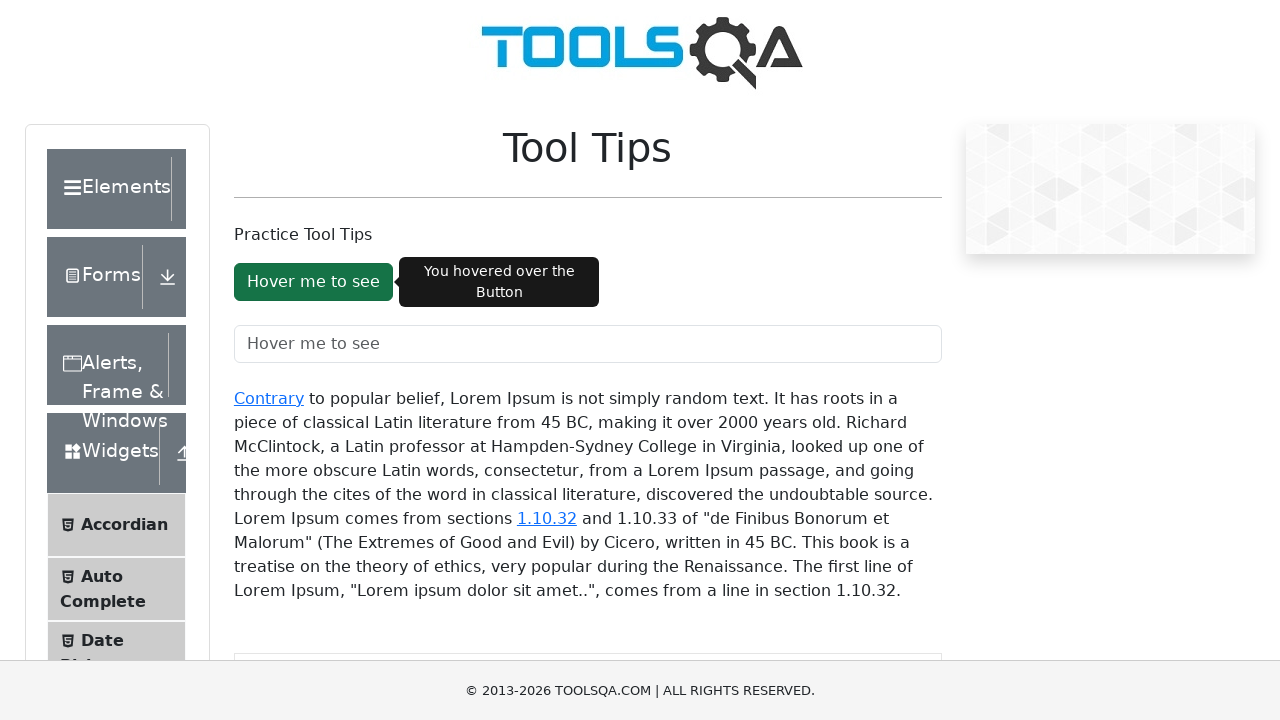